Navigates to a demo table page and counts the number of employee rows in the first table

Starting URL: http://automationbykrishna.com/

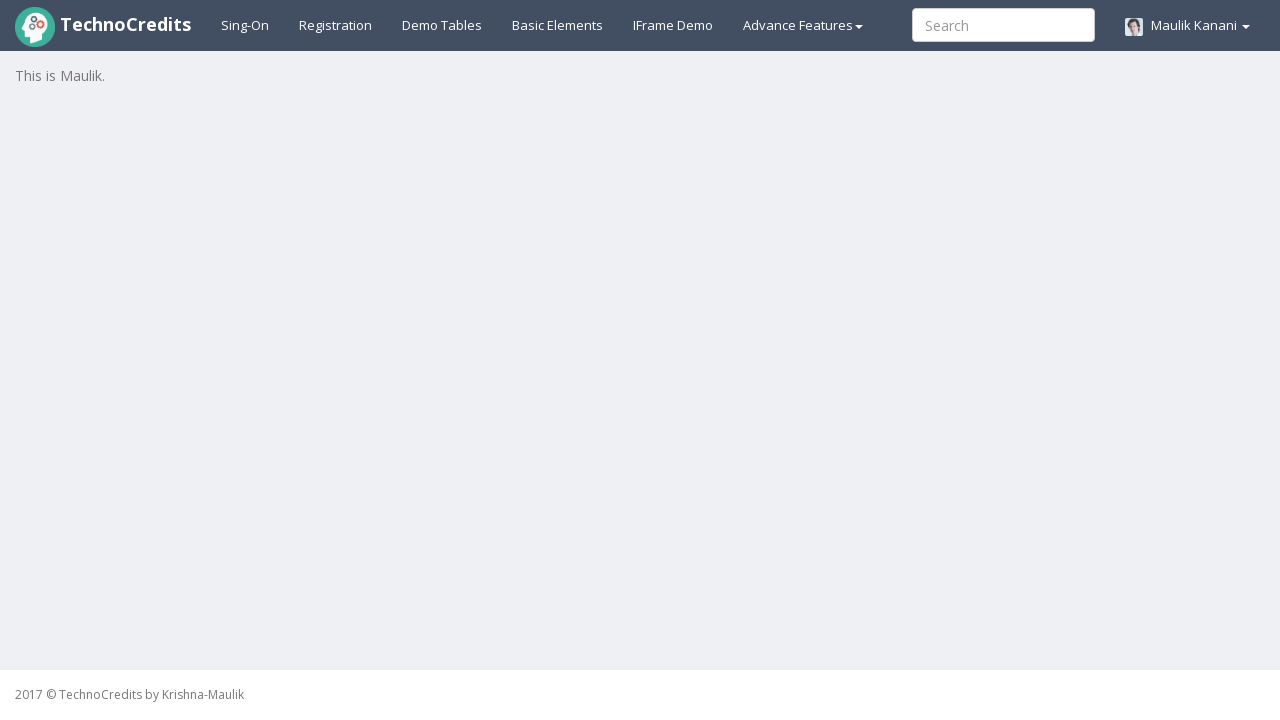

Clicked on Demo Tables tab to navigate to tables page at (442, 25) on xpath=//a[@id='demotable']
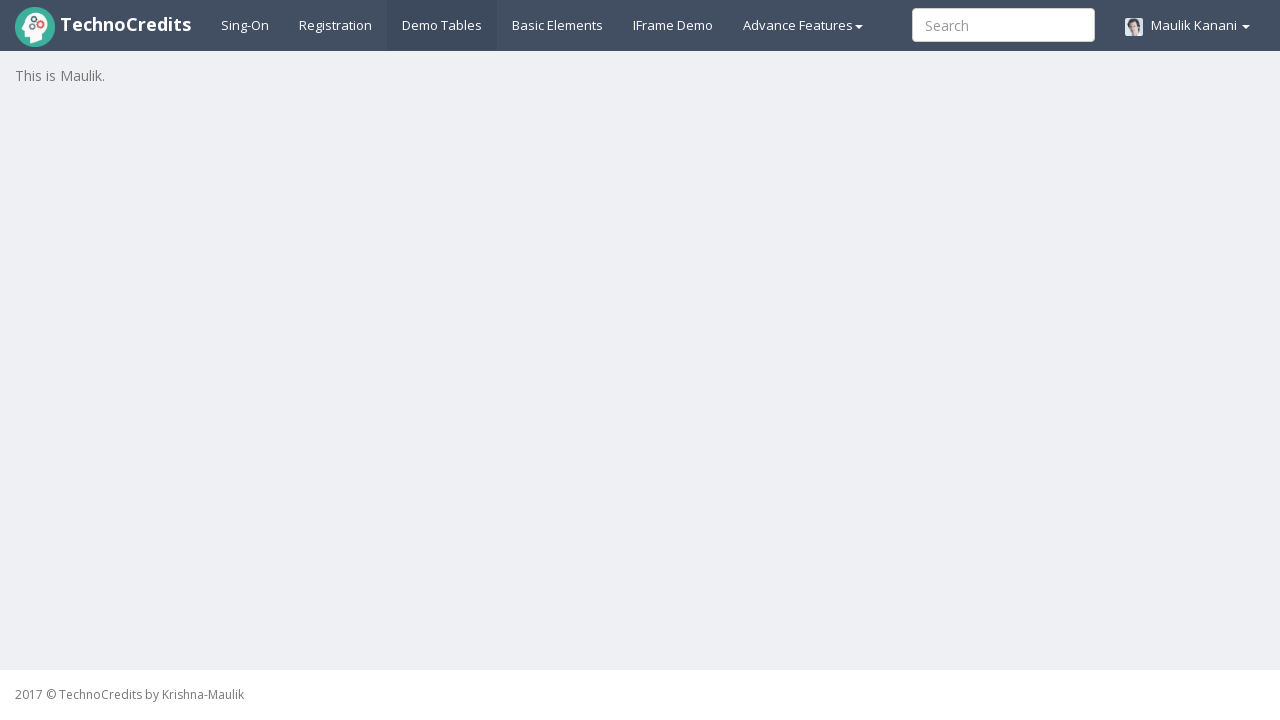

Table loaded and became visible
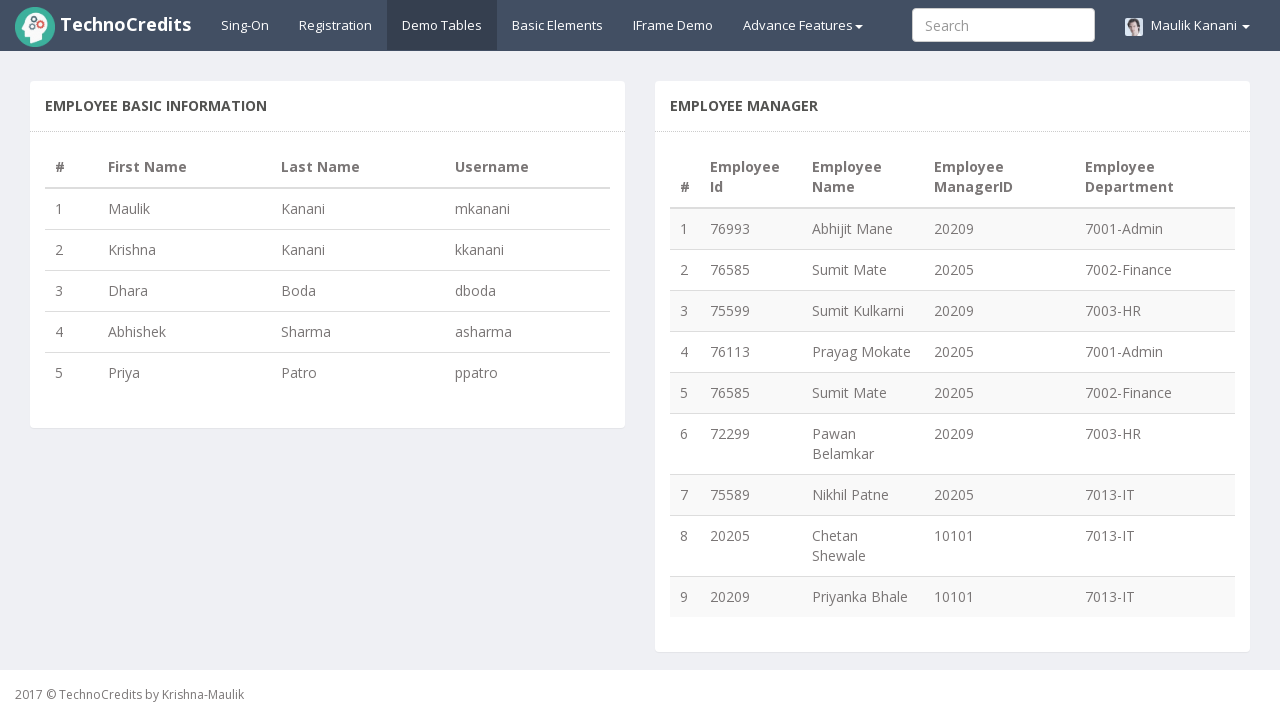

Retrieved all employee rows from the first table
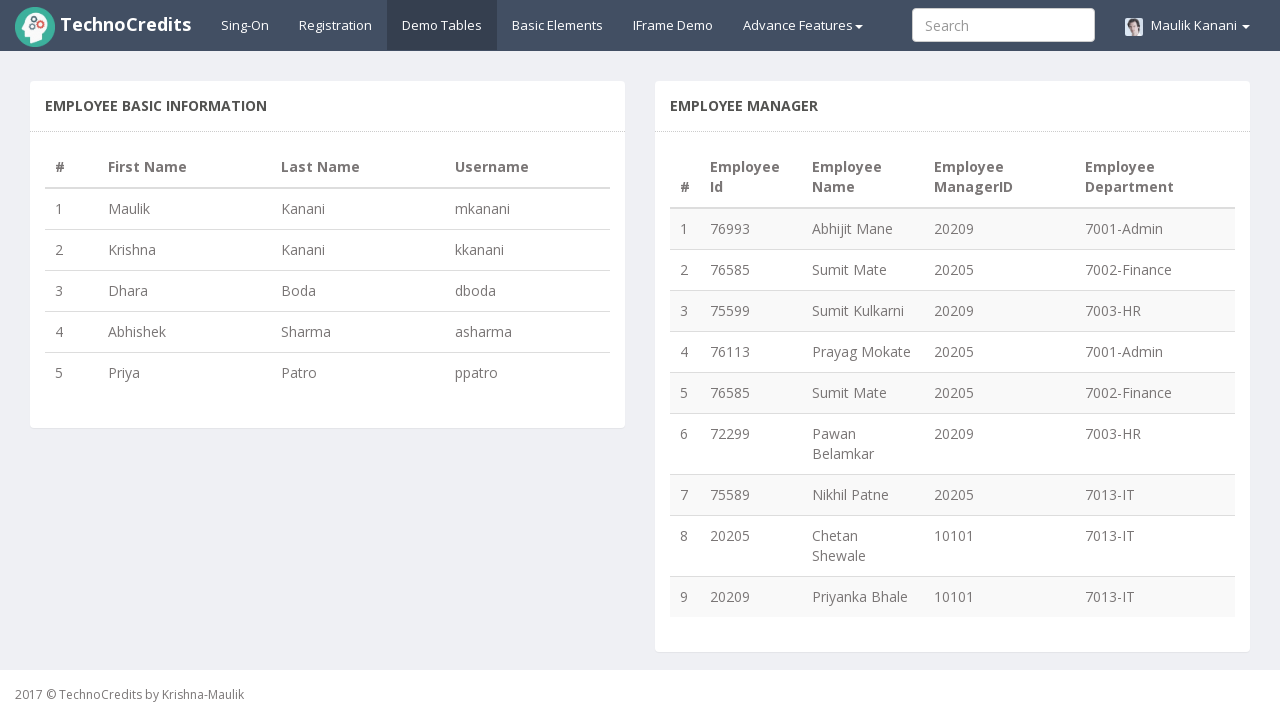

Counted total of 5 employees in the first table
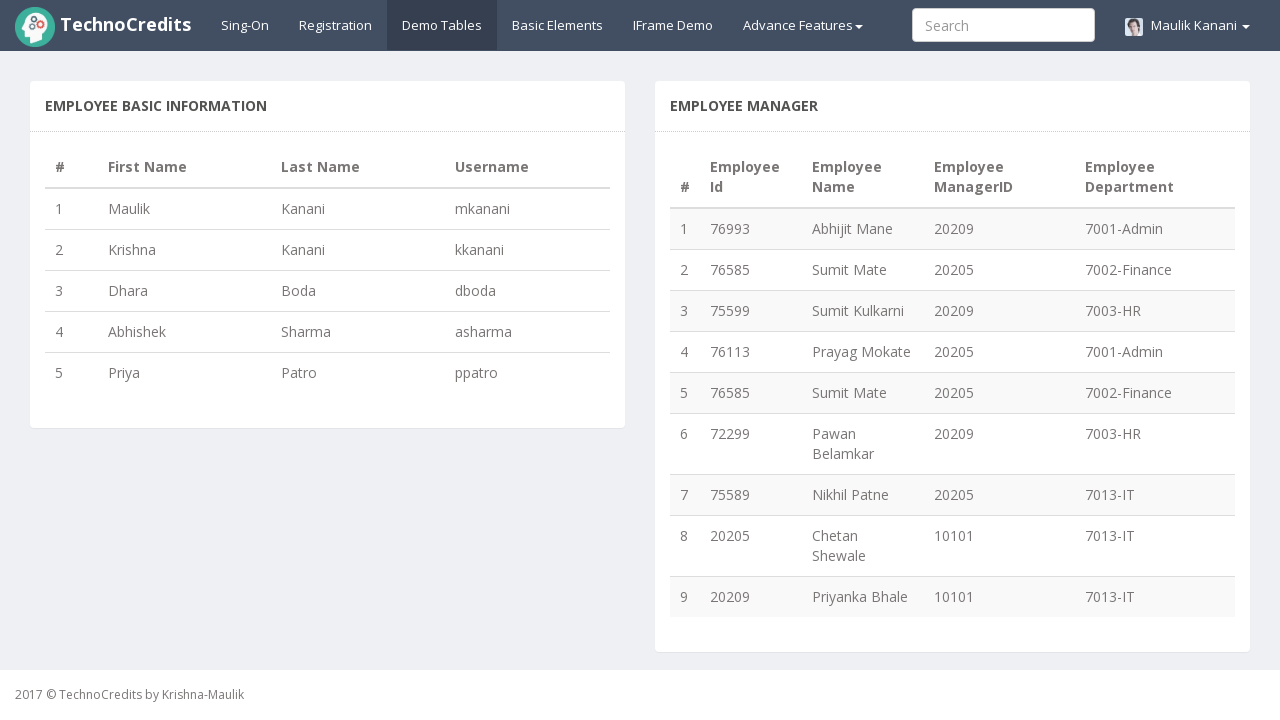

Printed result: Total number of employees in the first table: 5
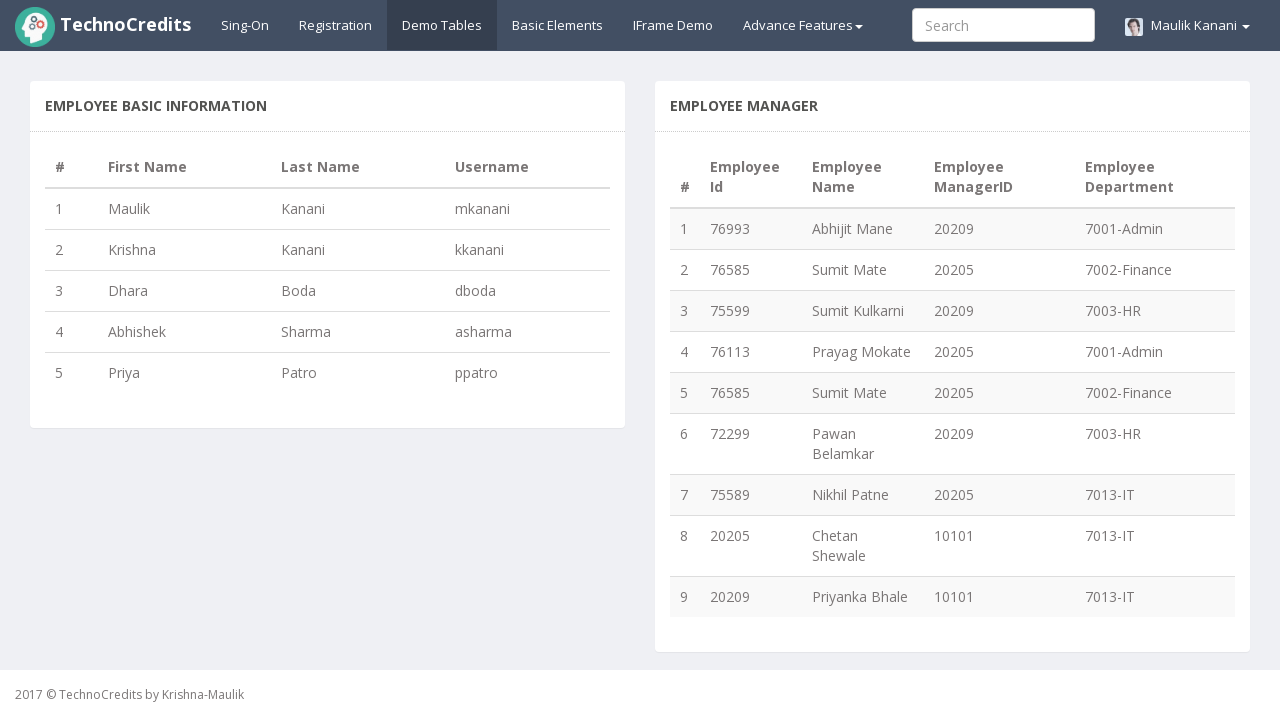

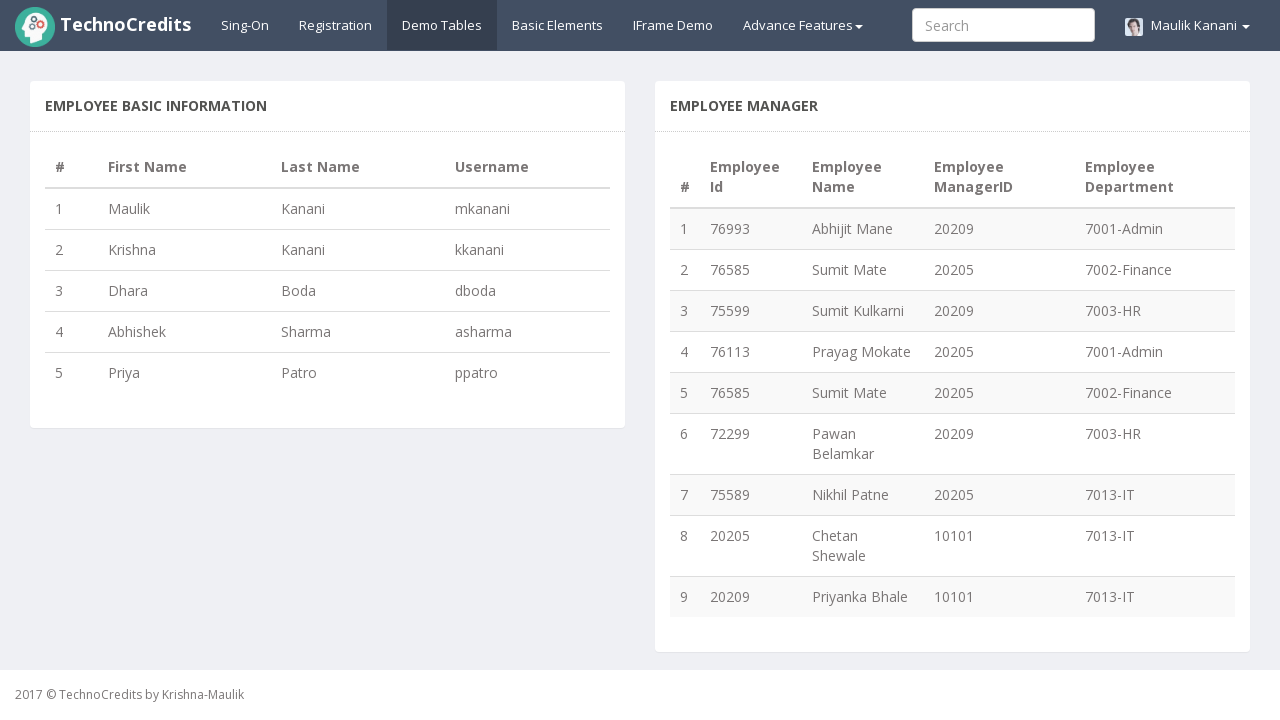